Tests link functionality in the footer section by opening each link in the first column of the footer in a new tab and verifying all tabs load successfully

Starting URL: https://rahulshettyacademy.com/AutomationPractice/

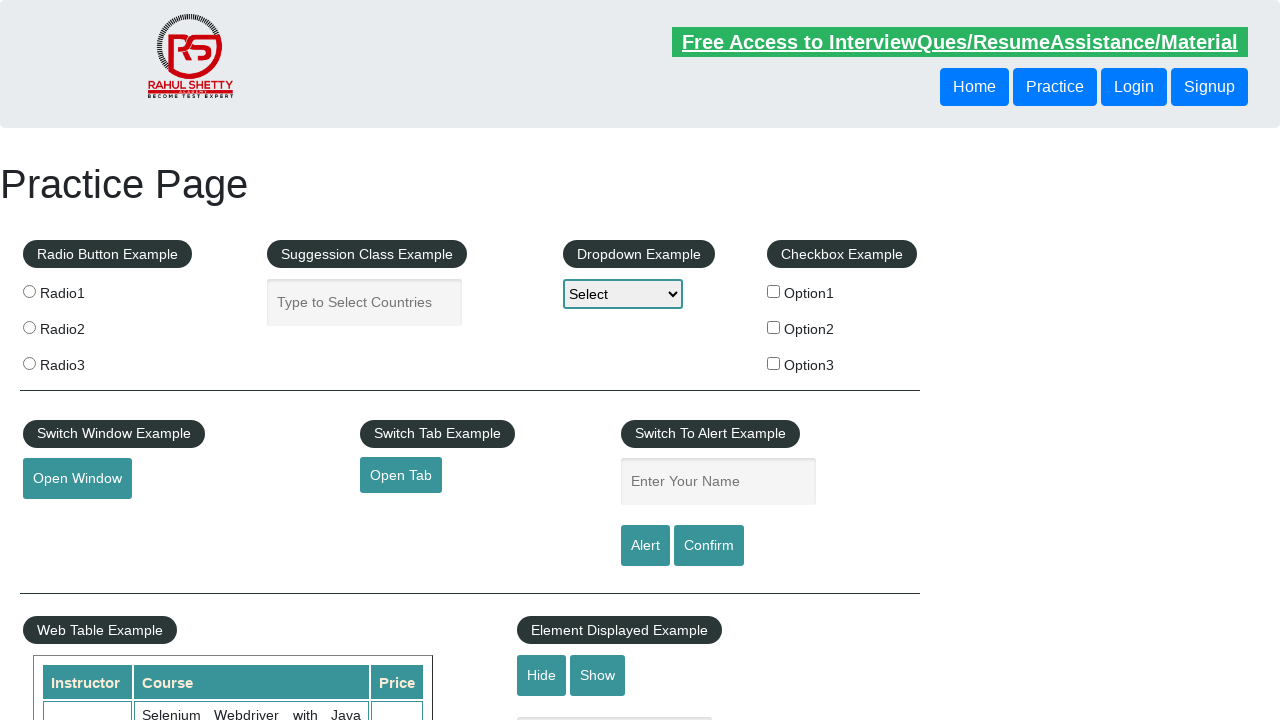

Located footer section with ID 'gf-BIG'
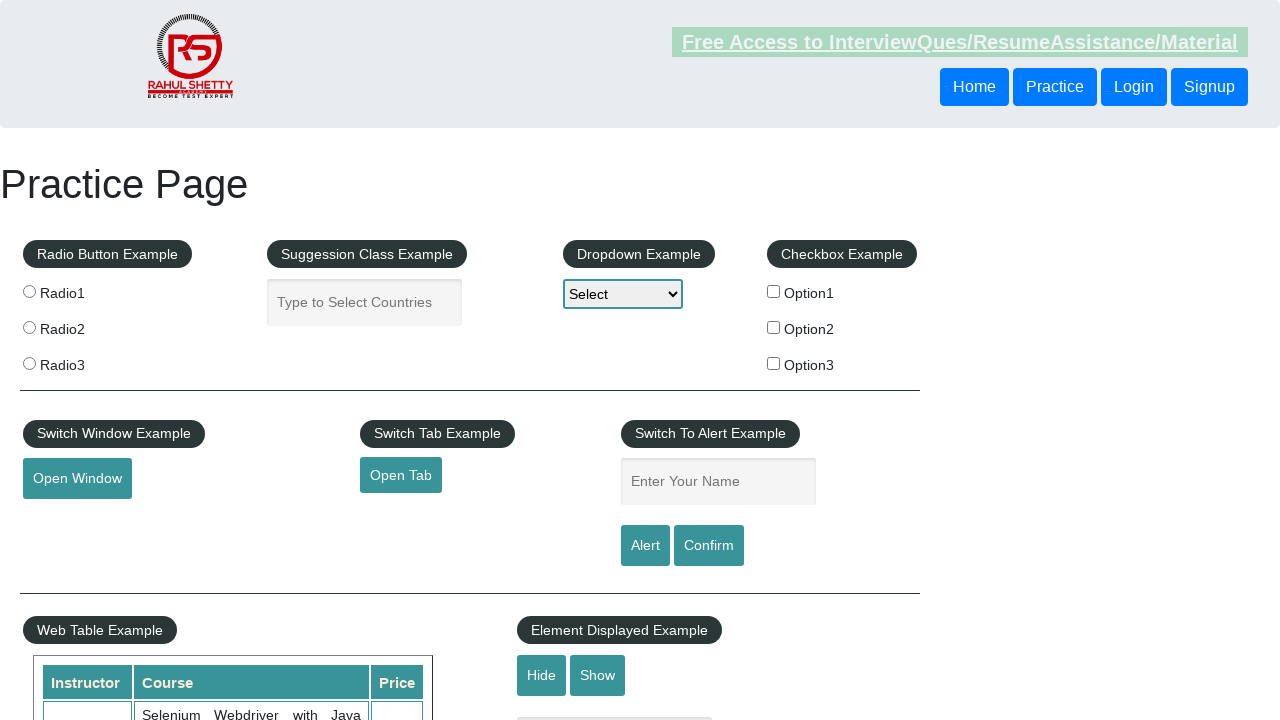

Located first column of footer links
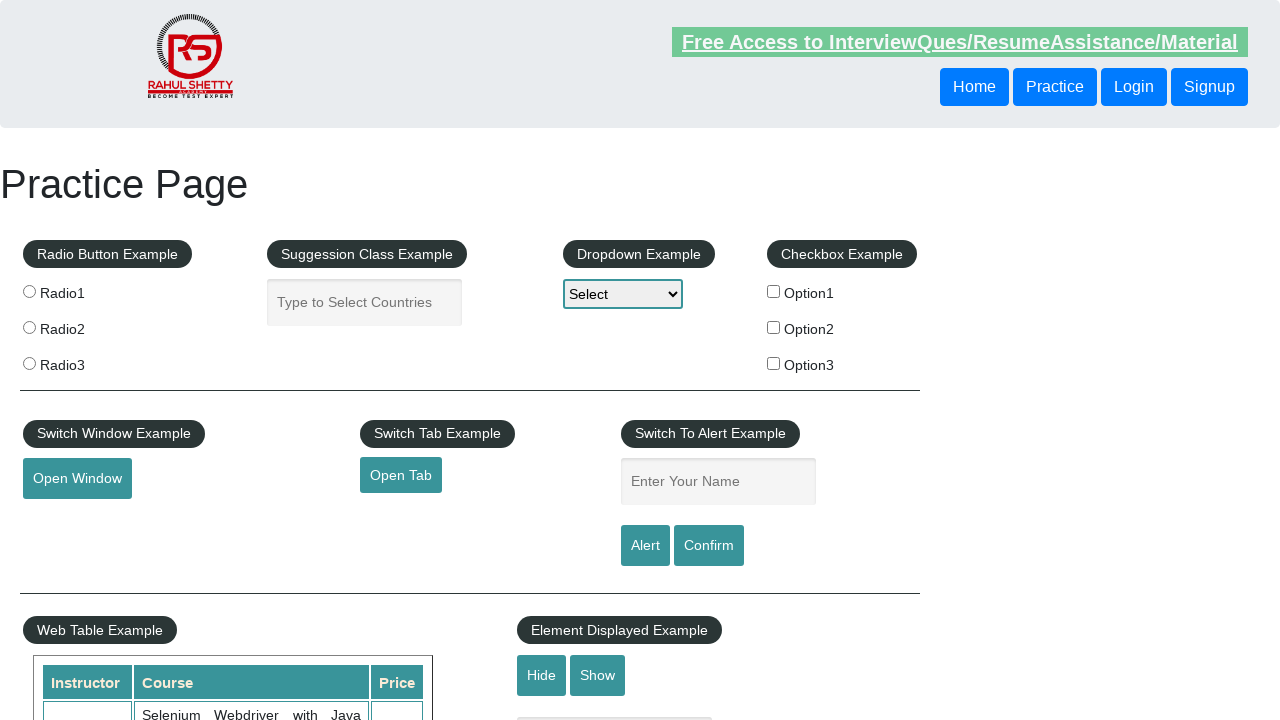

Retrieved 5 links from first footer column
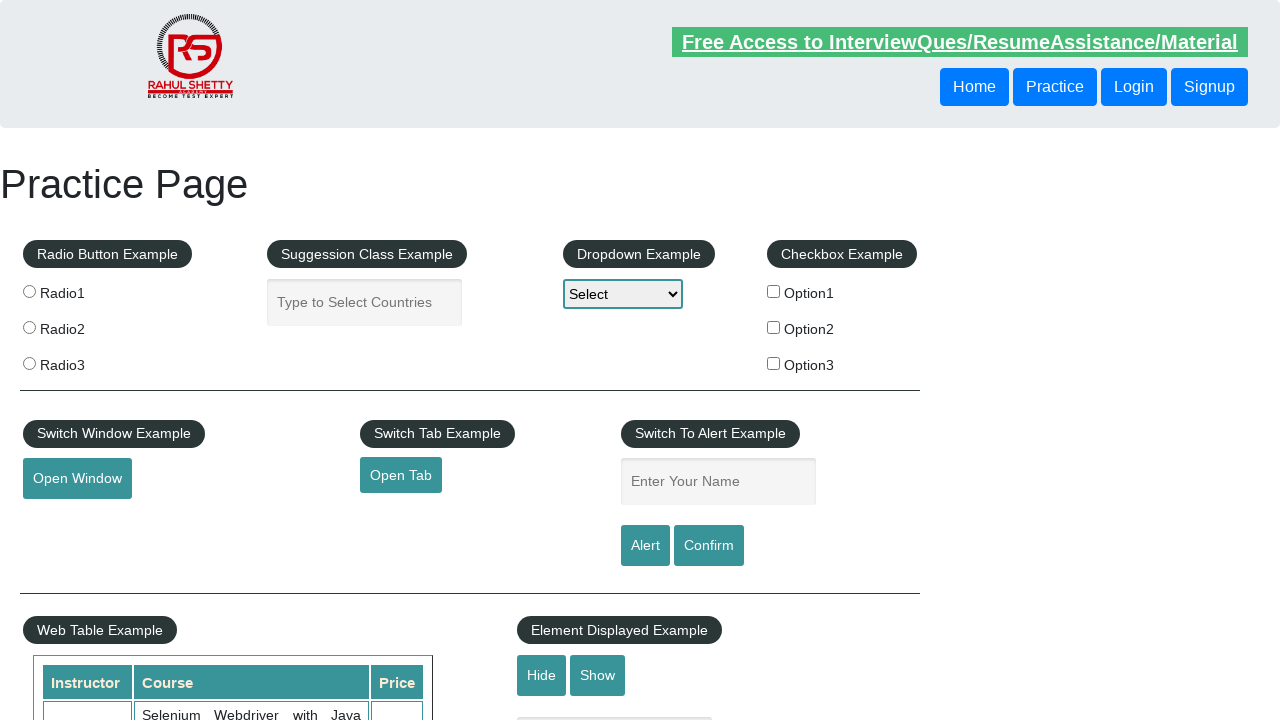

Retrieved href from link 1: http://www.restapitutorial.com/
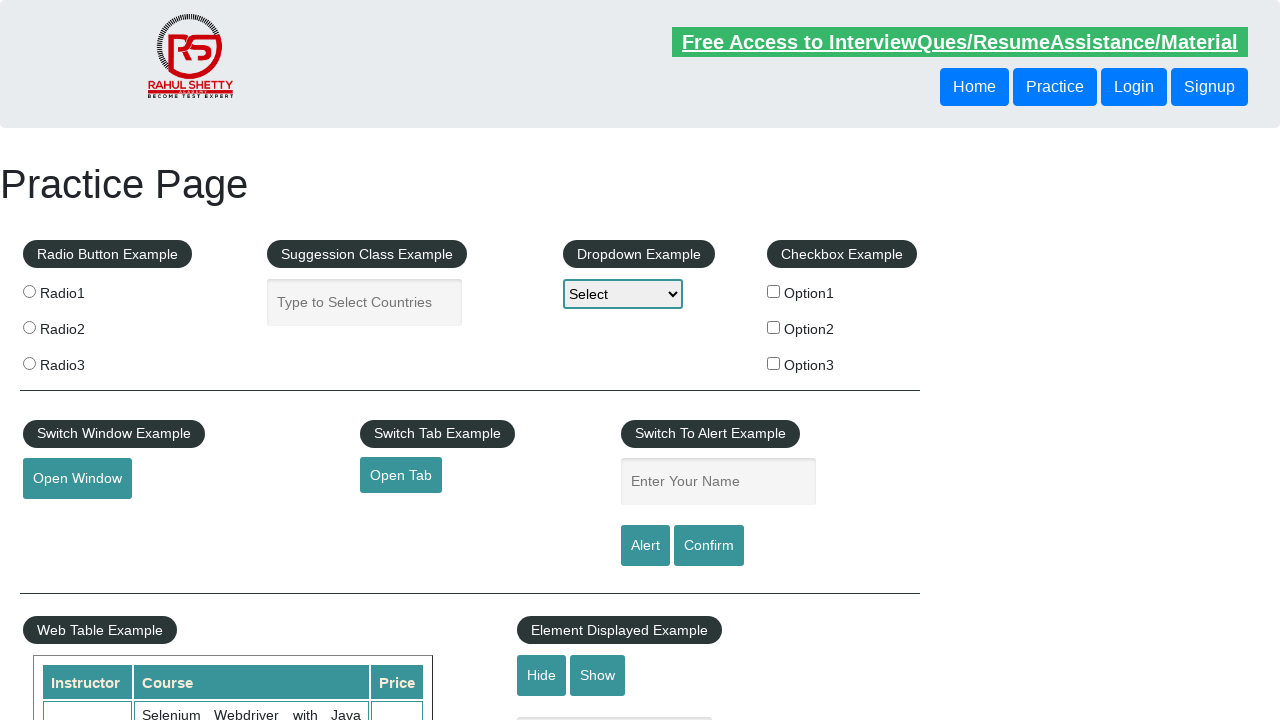

Opened new tab for link 1
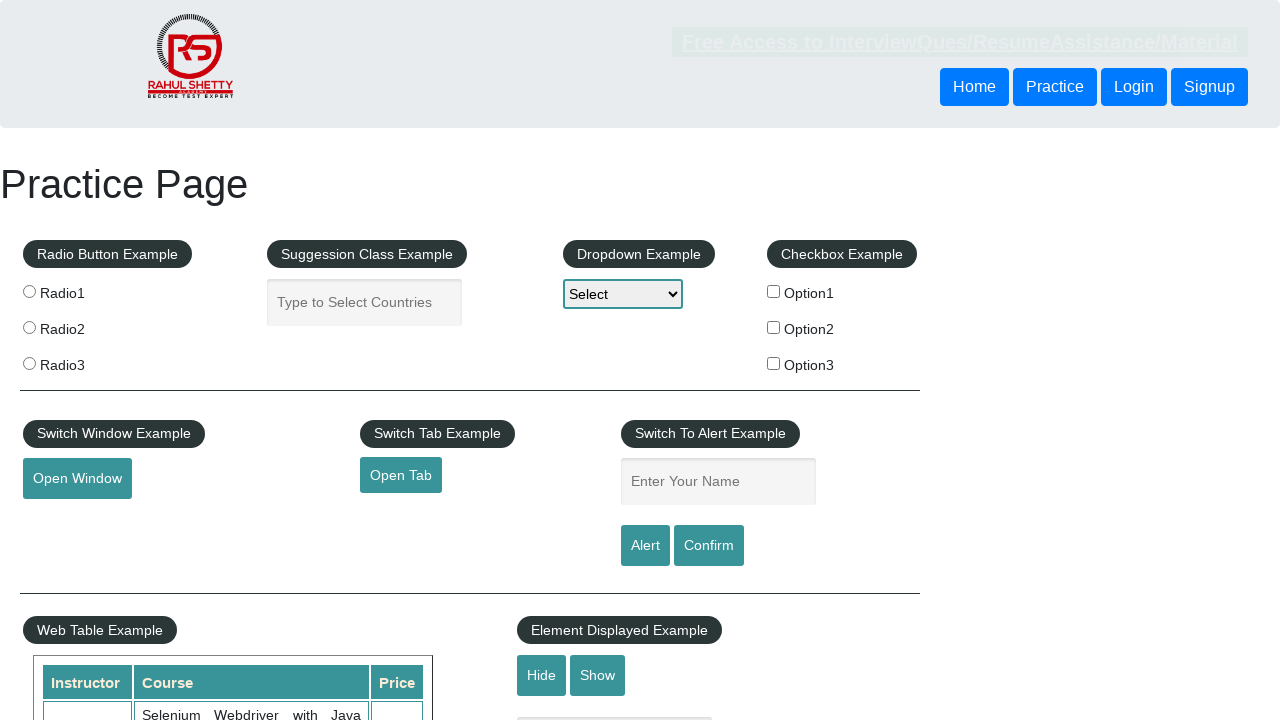

Navigated to http://www.restapitutorial.com/ in new tab
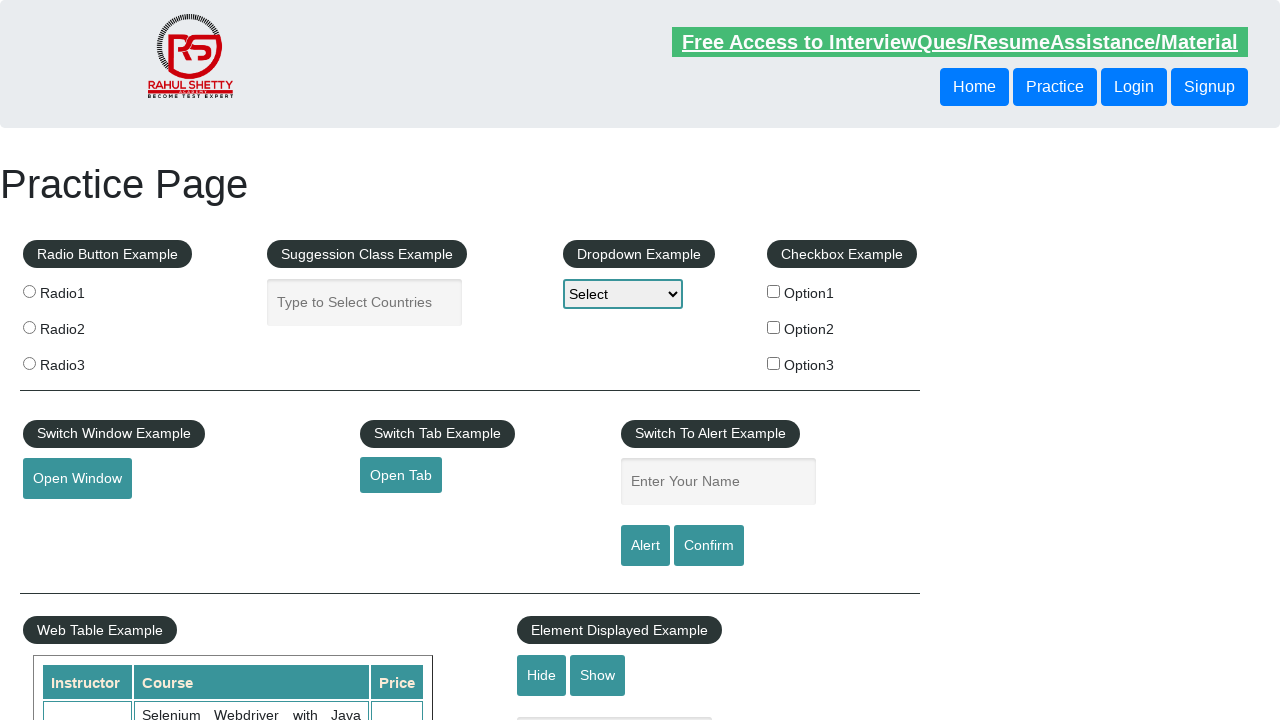

Verified page loaded successfully for link 1
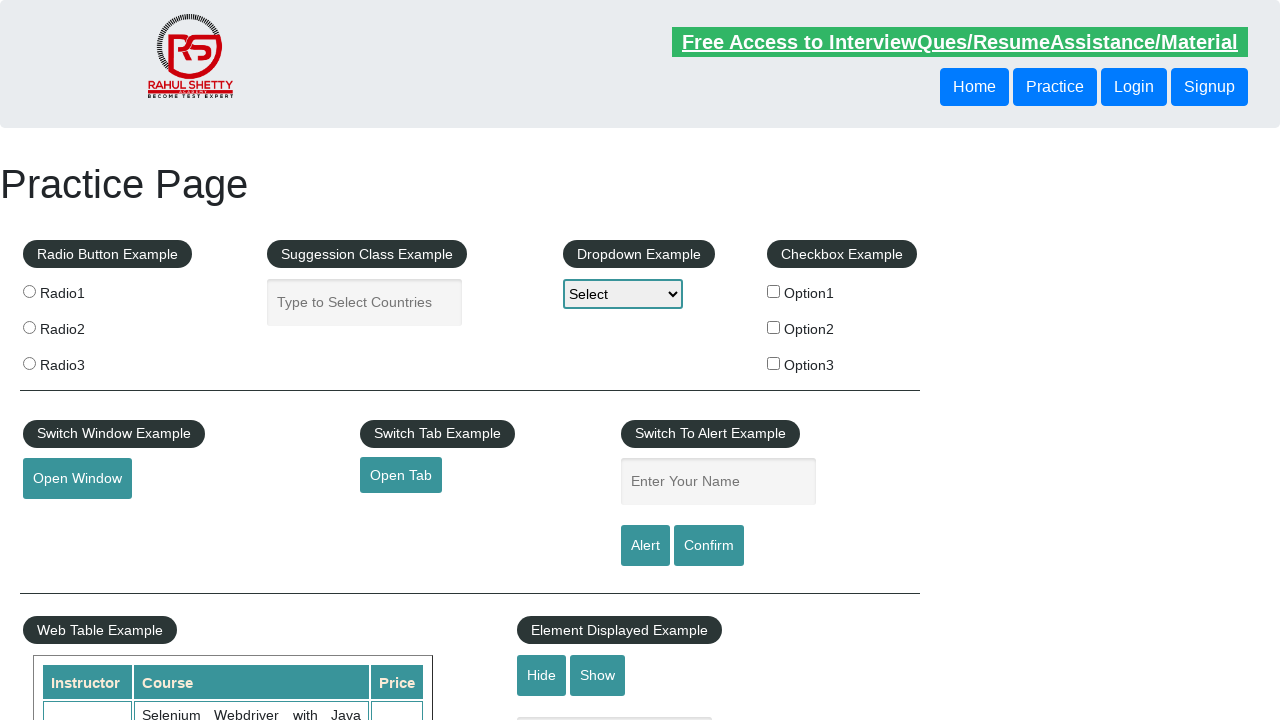

Retrieved href from link 2: https://www.soapui.org/
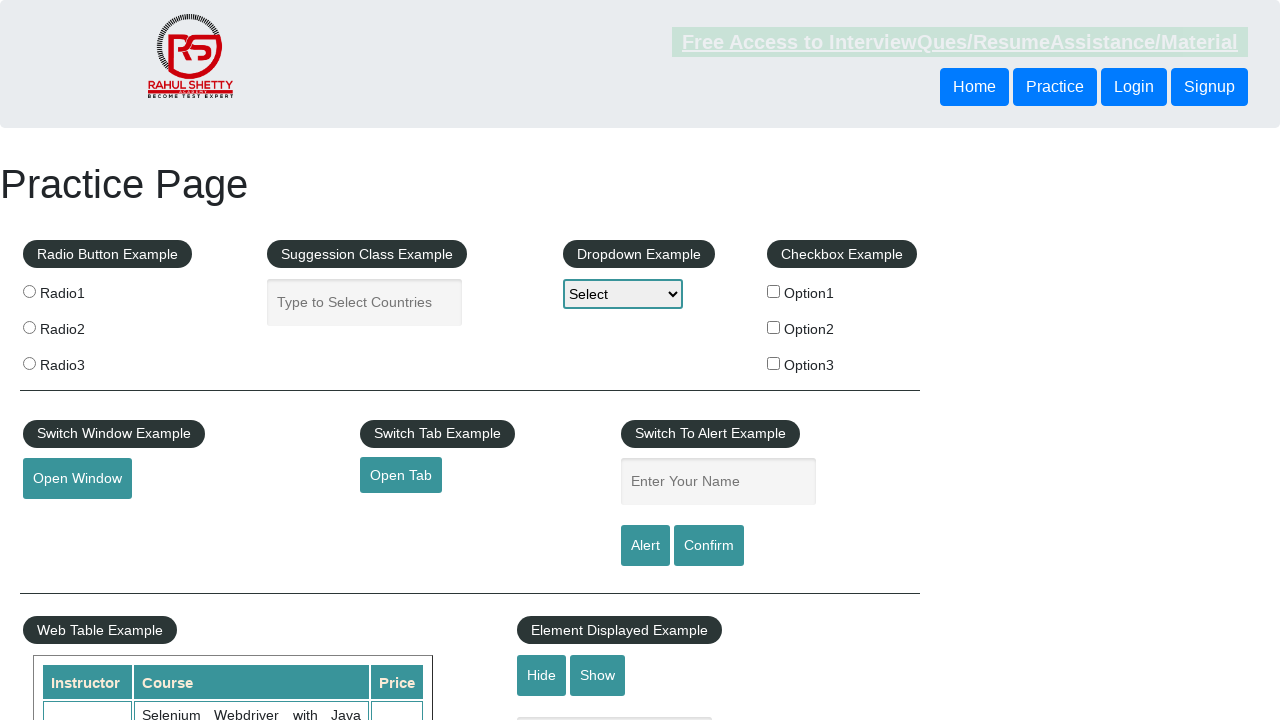

Opened new tab for link 2
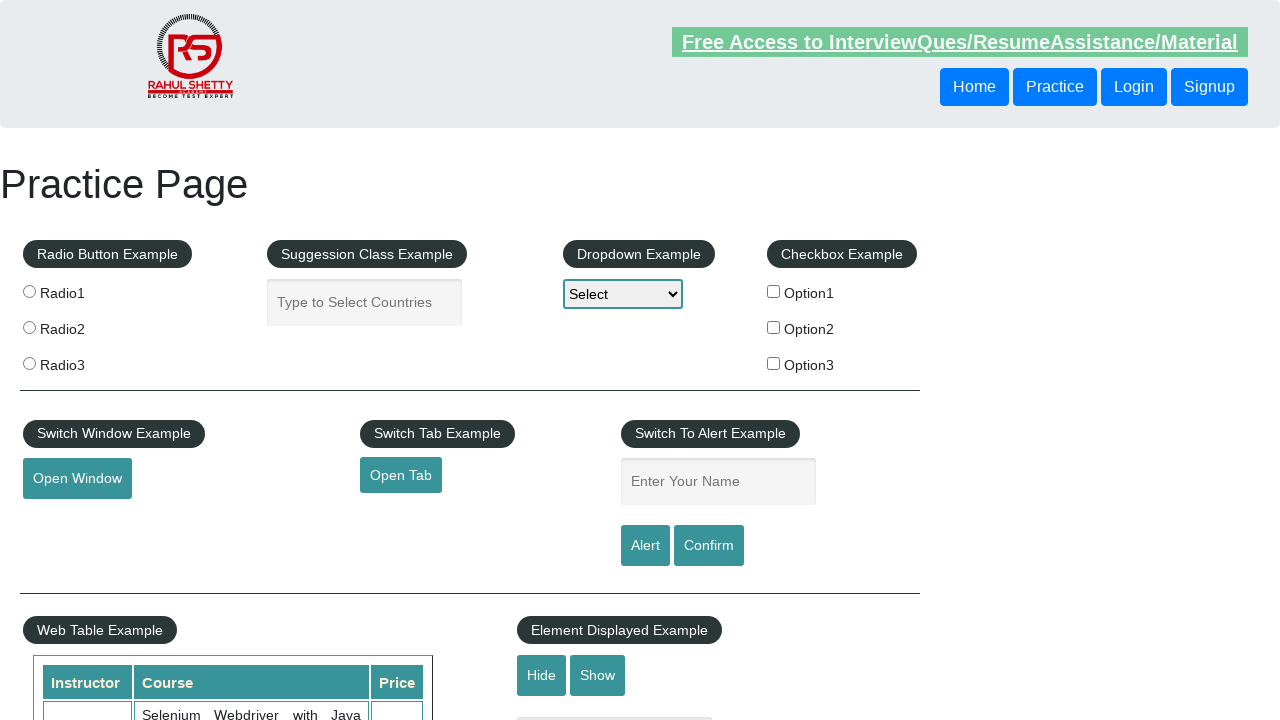

Navigated to https://www.soapui.org/ in new tab
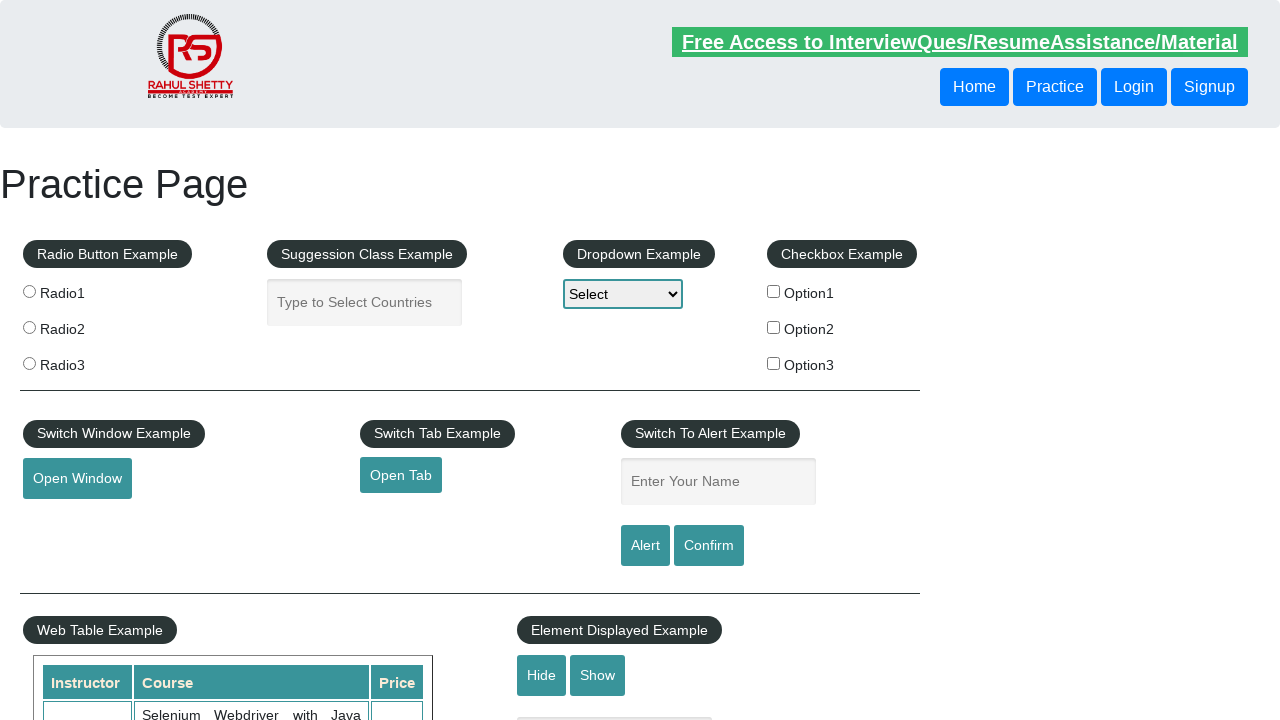

Verified page loaded successfully for link 2
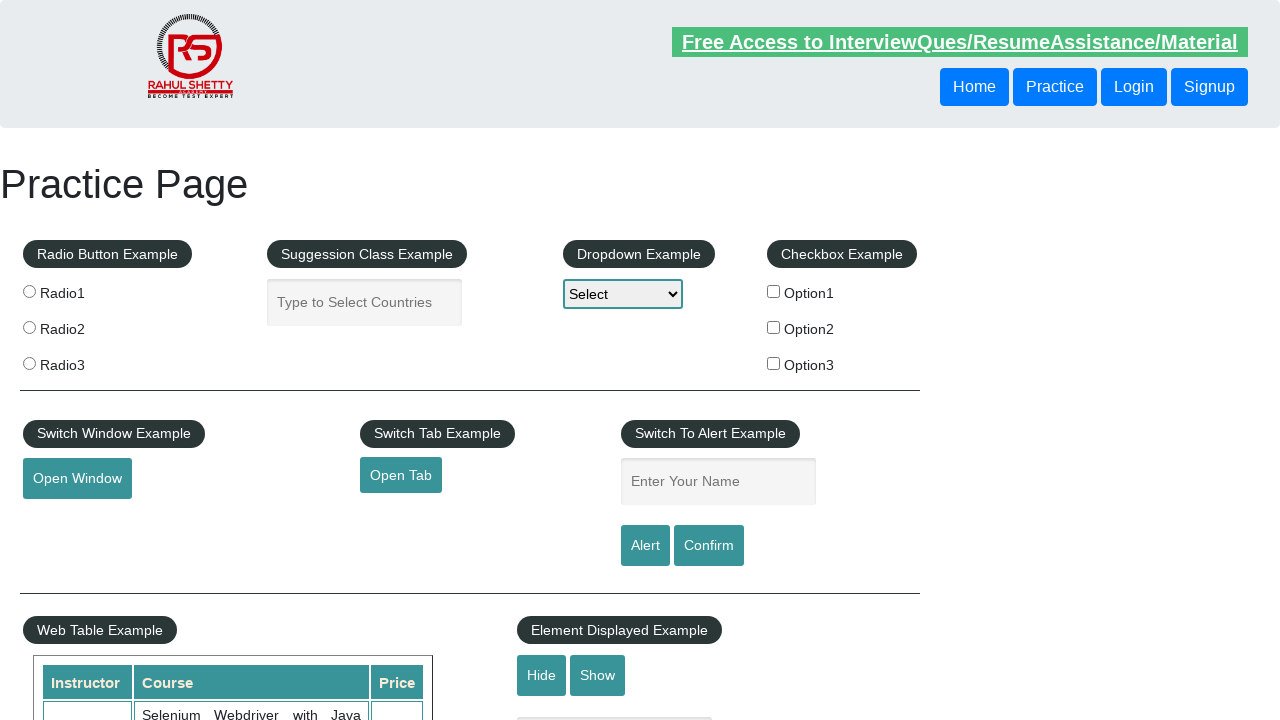

Retrieved href from link 3: https://courses.rahulshettyacademy.com/p/appium-tutorial
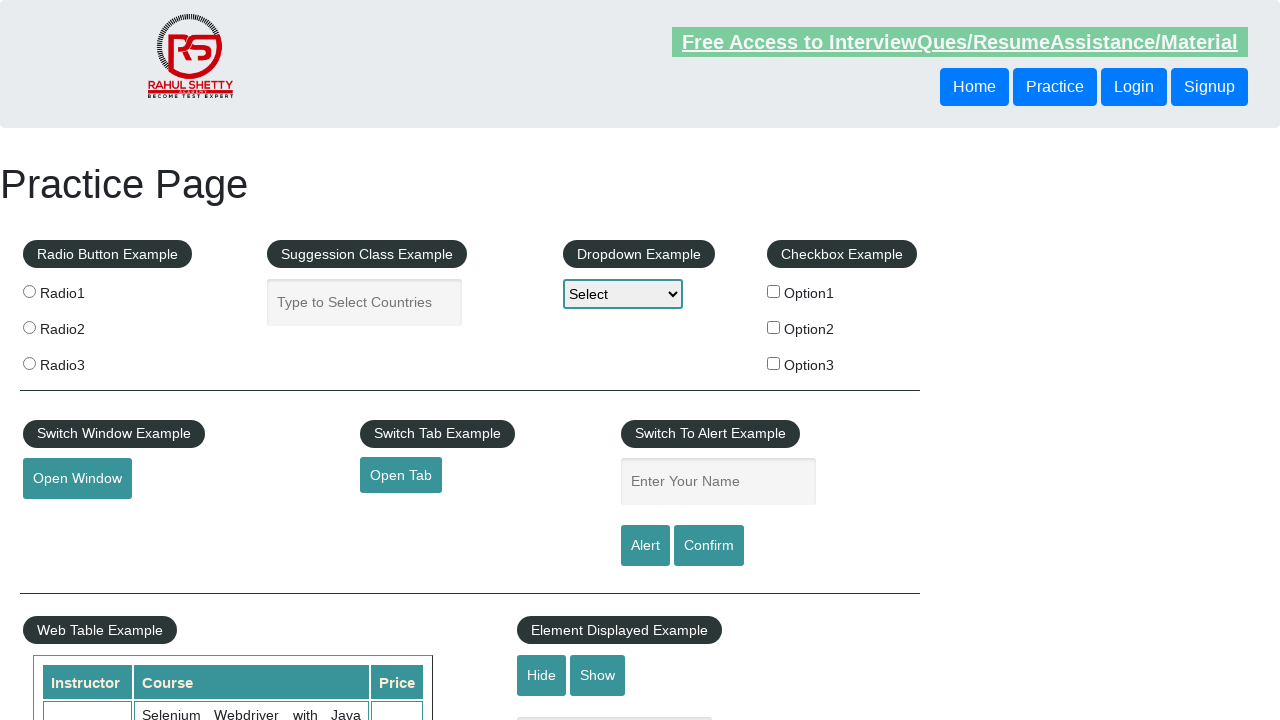

Opened new tab for link 3
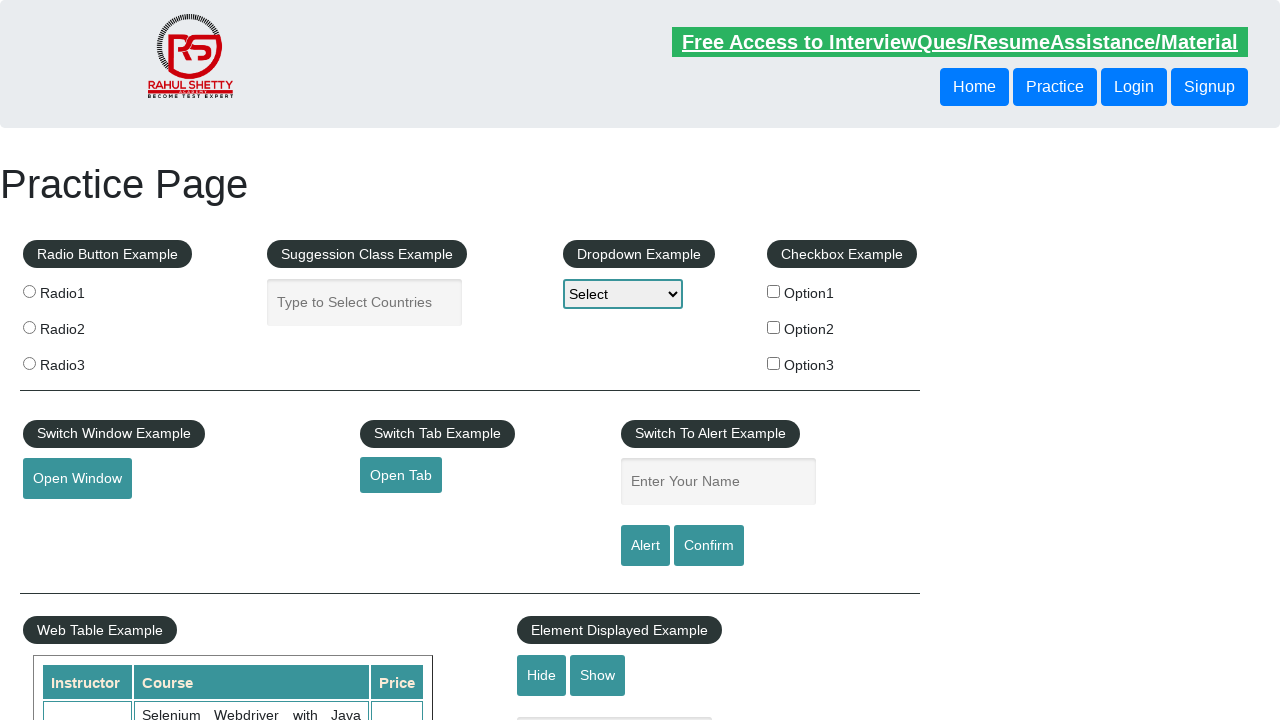

Navigated to https://courses.rahulshettyacademy.com/p/appium-tutorial in new tab
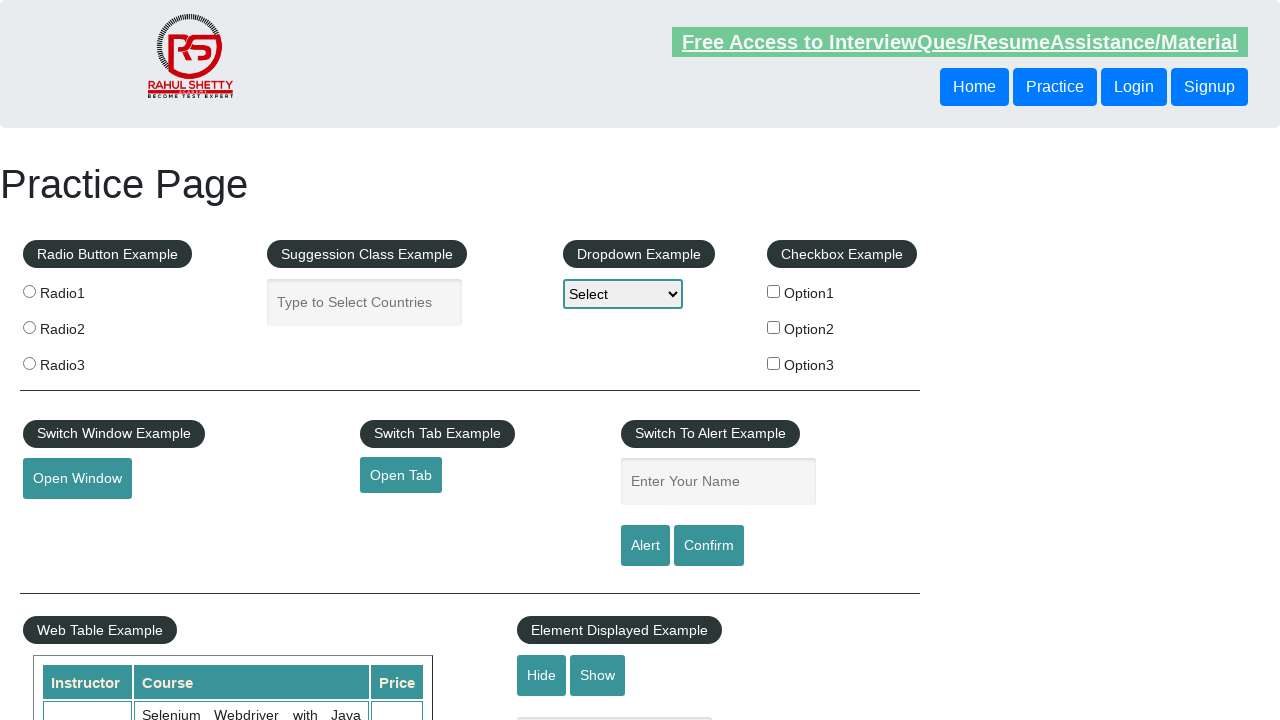

Verified page loaded successfully for link 3
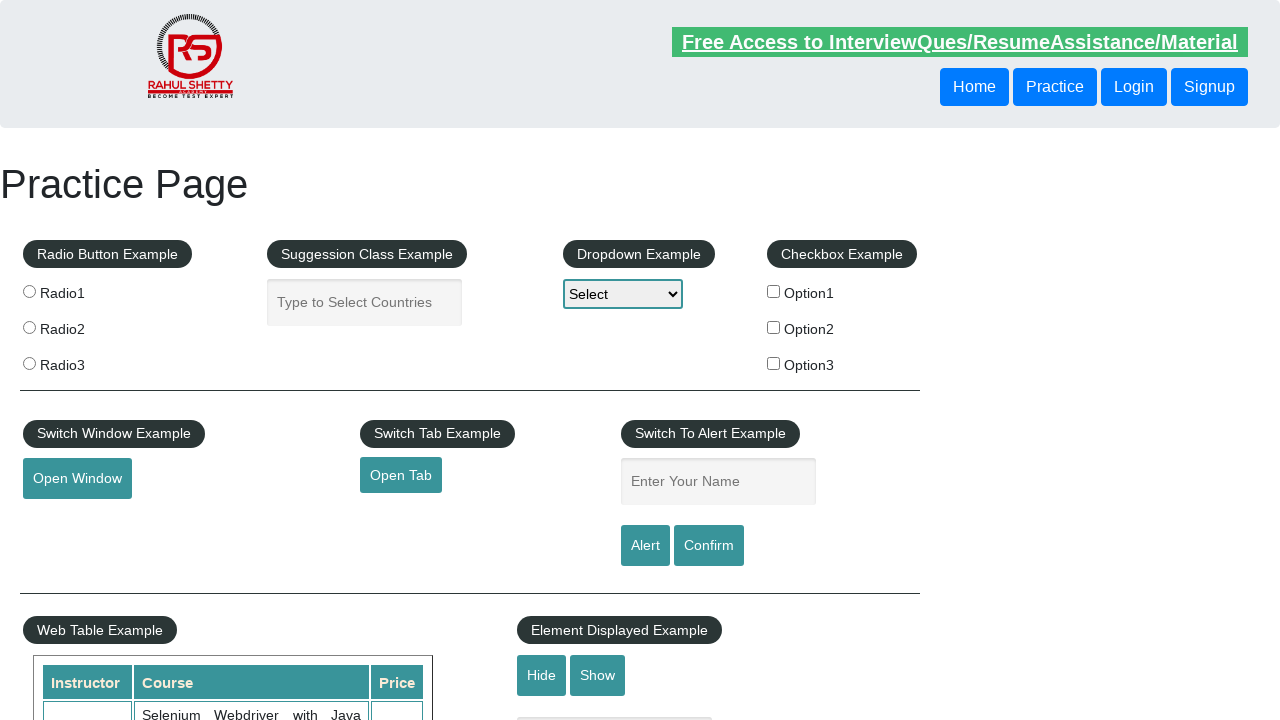

Retrieved href from link 4: https://jmeter.apache.org/
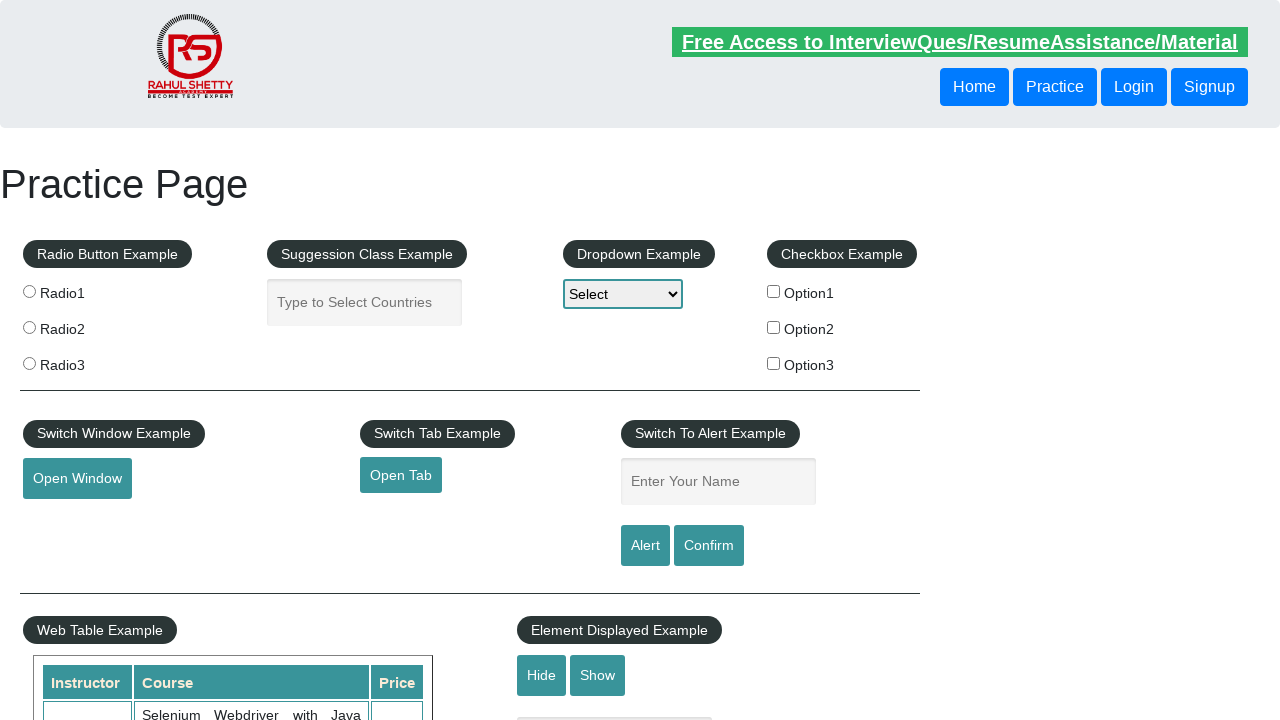

Opened new tab for link 4
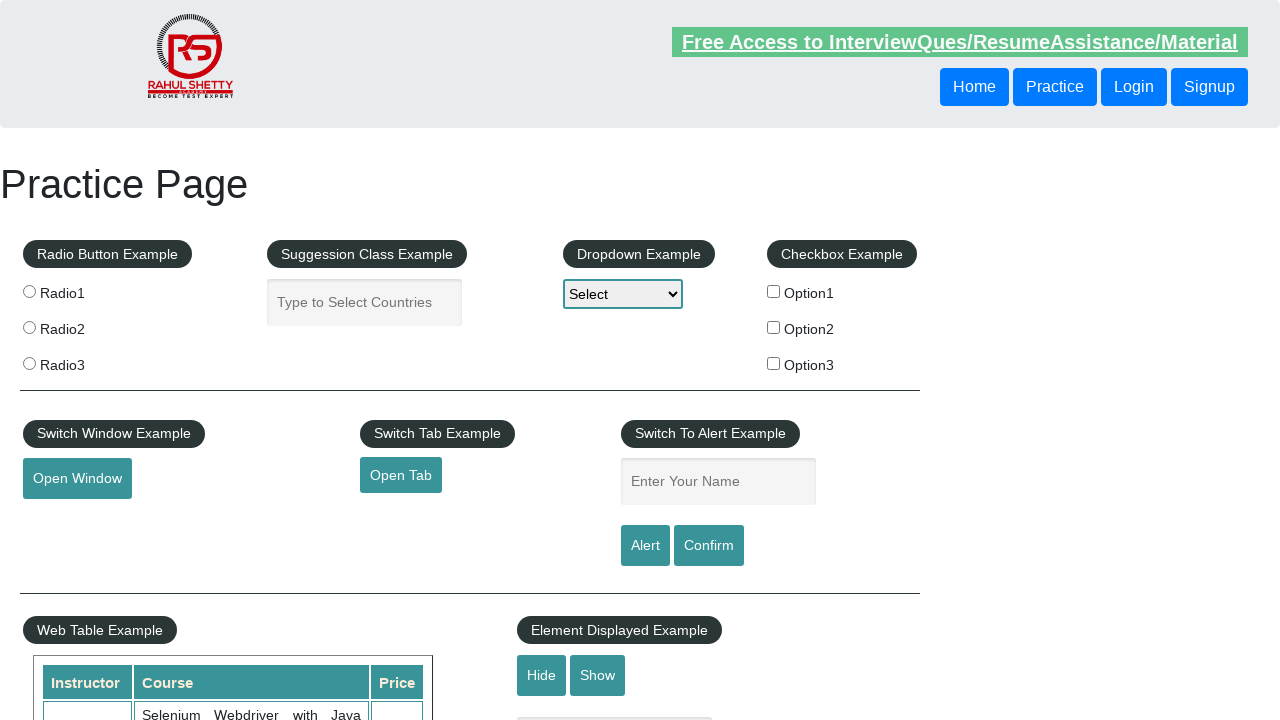

Navigated to https://jmeter.apache.org/ in new tab
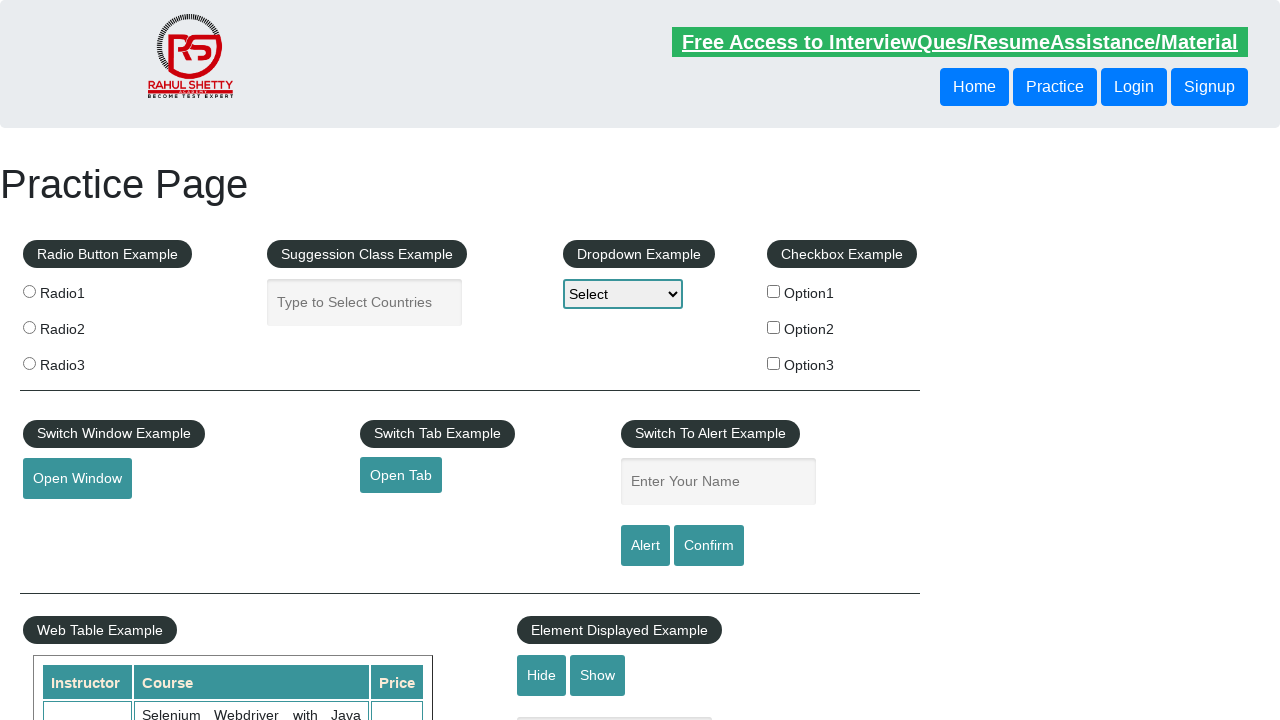

Verified page loaded successfully for link 4
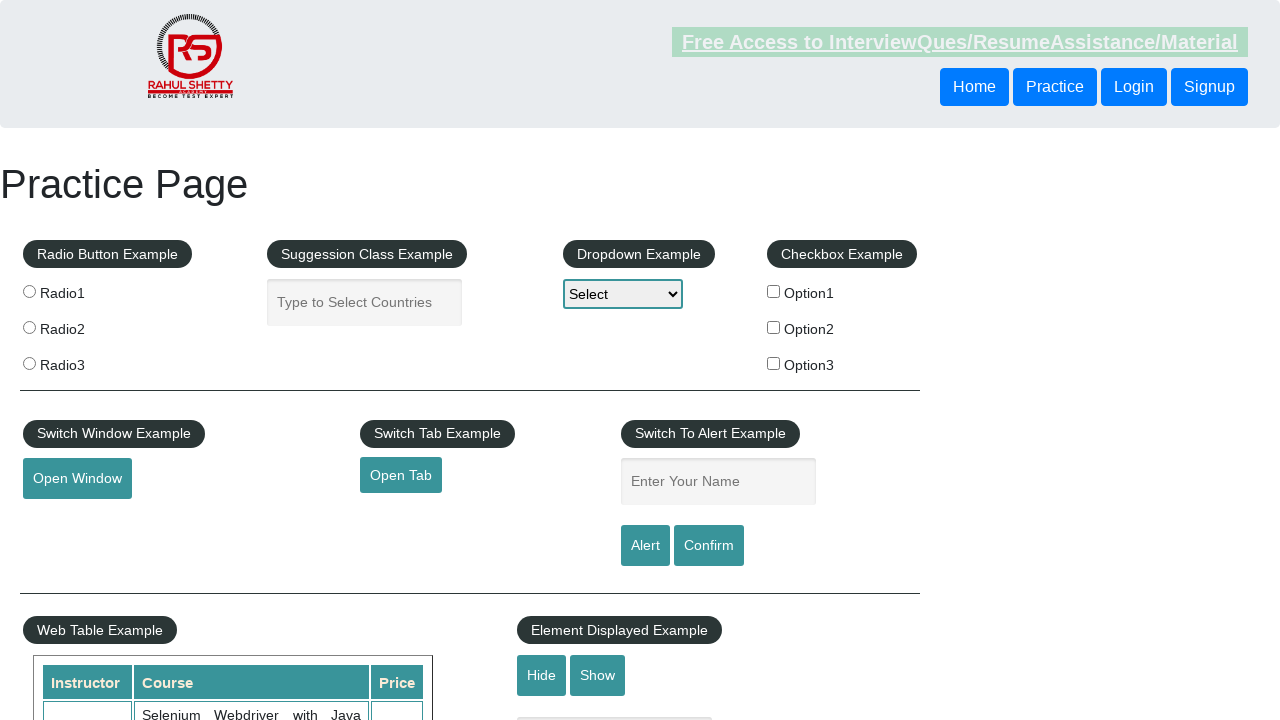

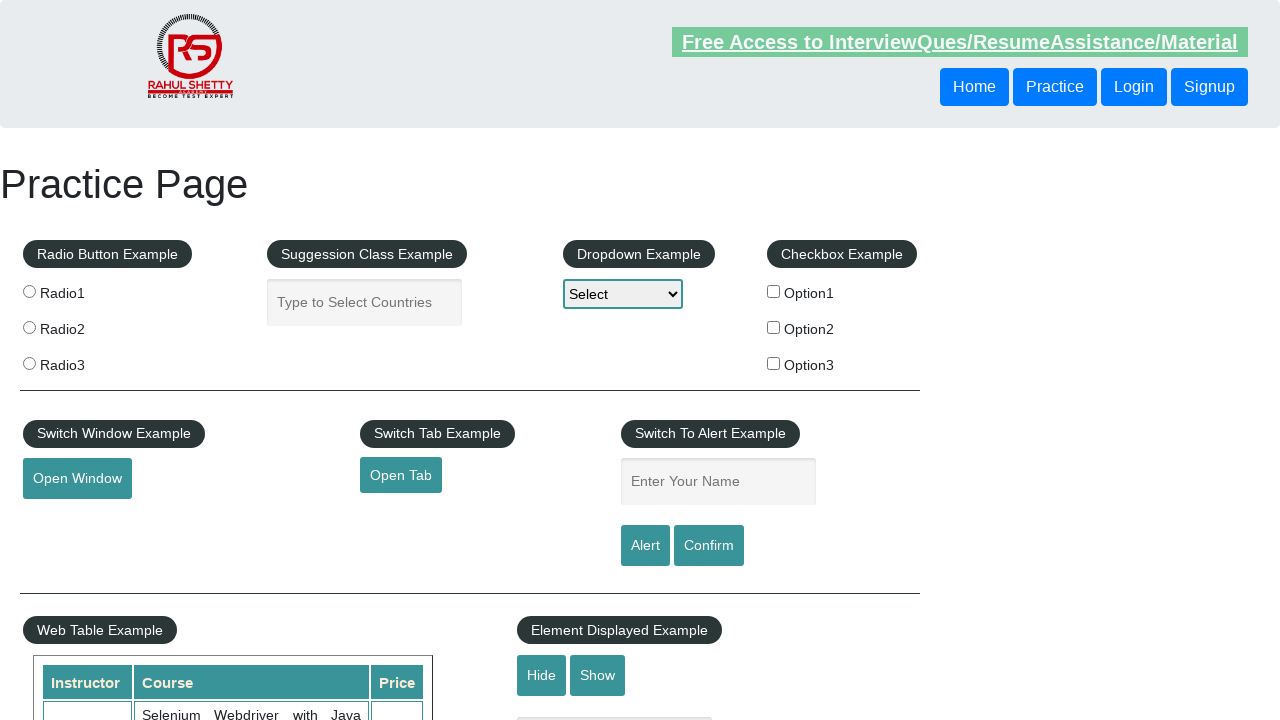